Tests window/tab handling by opening new tabs and windows, switching between them, and interacting with elements in different windows

Starting URL: https://demoqa.com/browser-windows

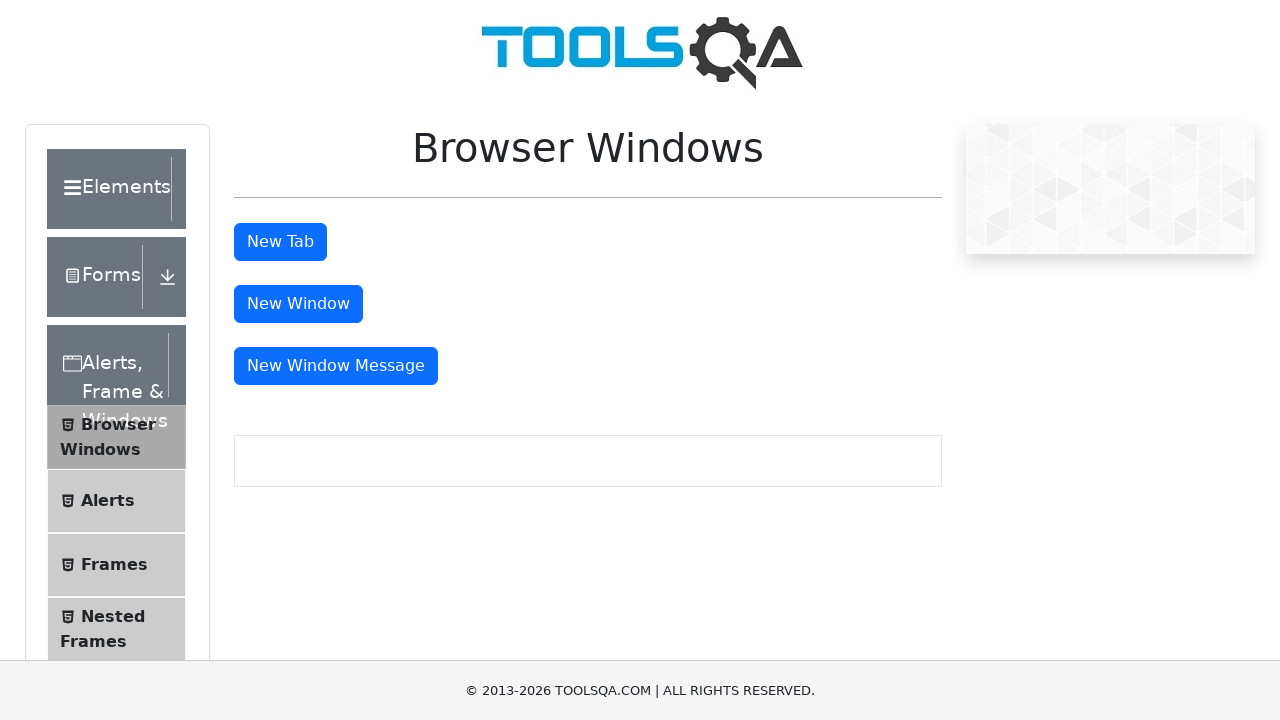

Clicked button to open new tab at (280, 242) on #tabButton
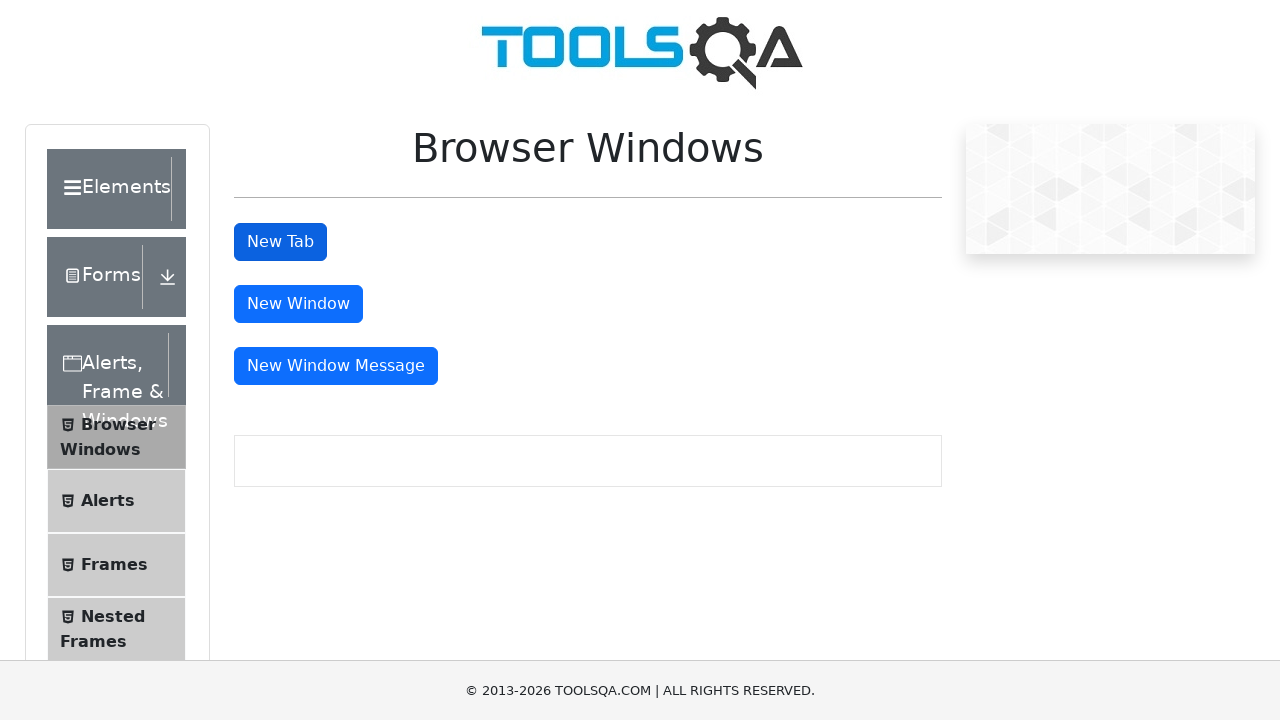

Retrieved all open pages/tabs from context
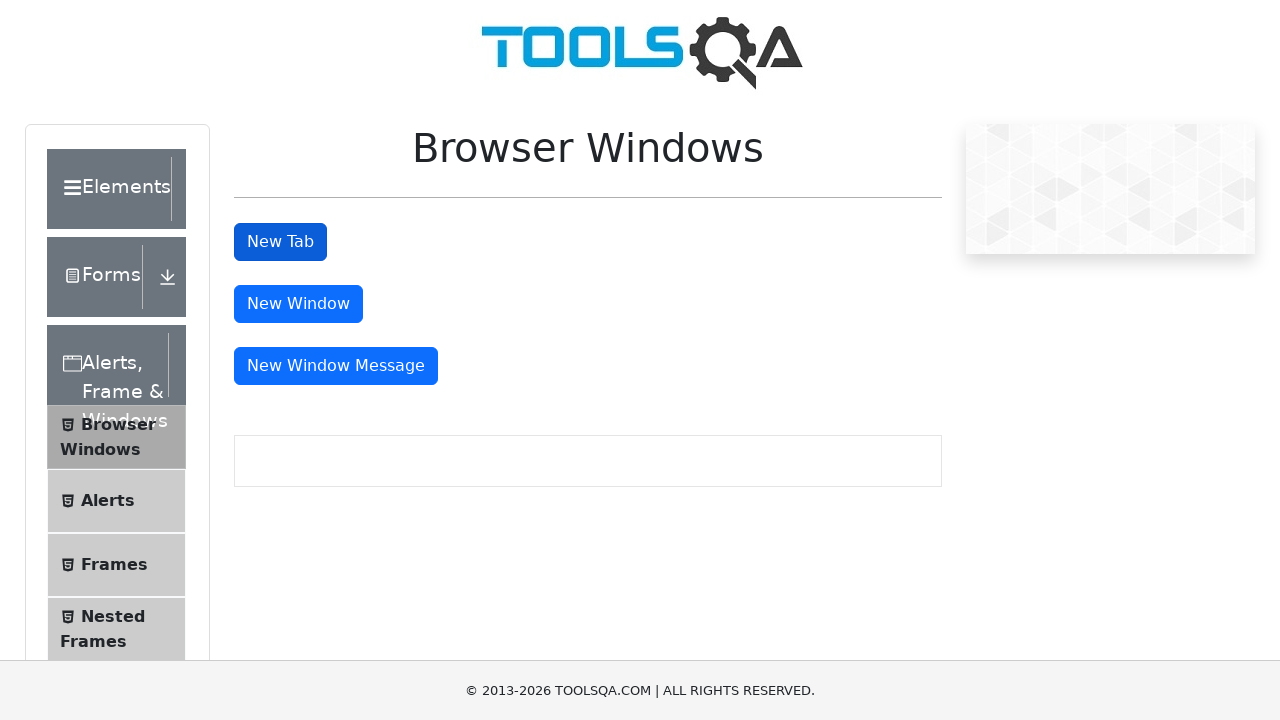

Switched to newly opened tab
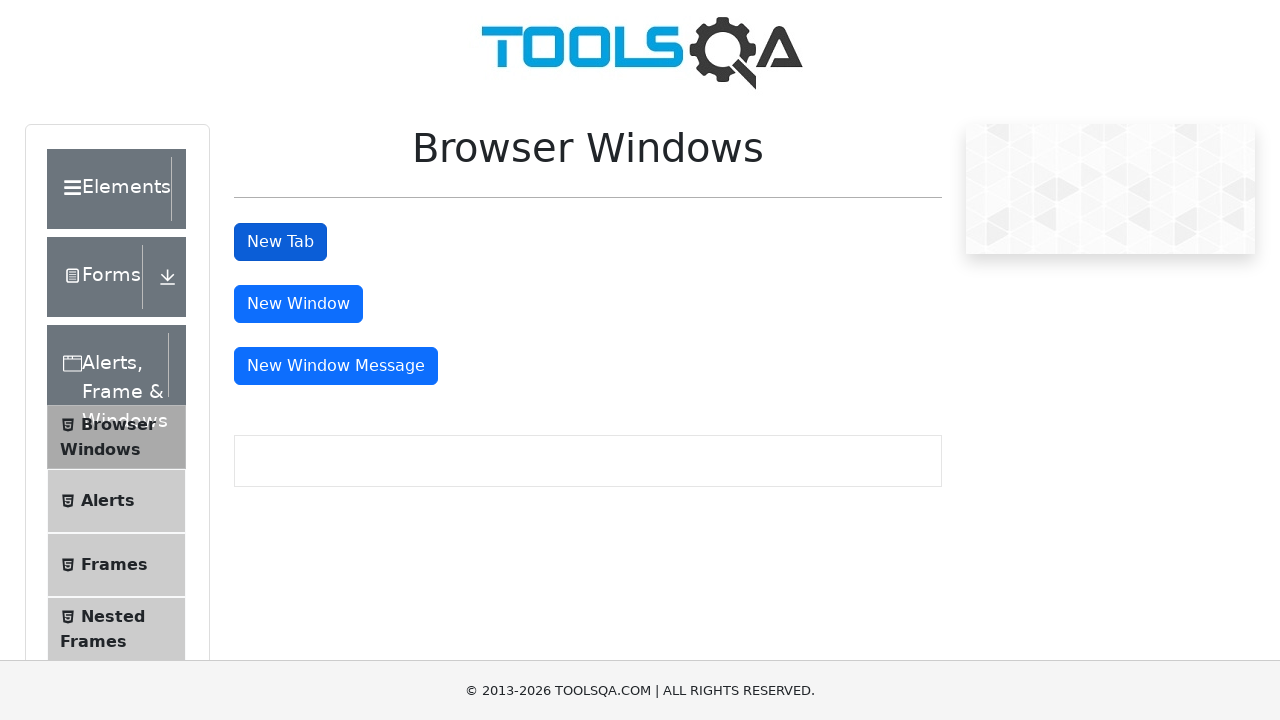

Waited for sample heading element to load in new tab
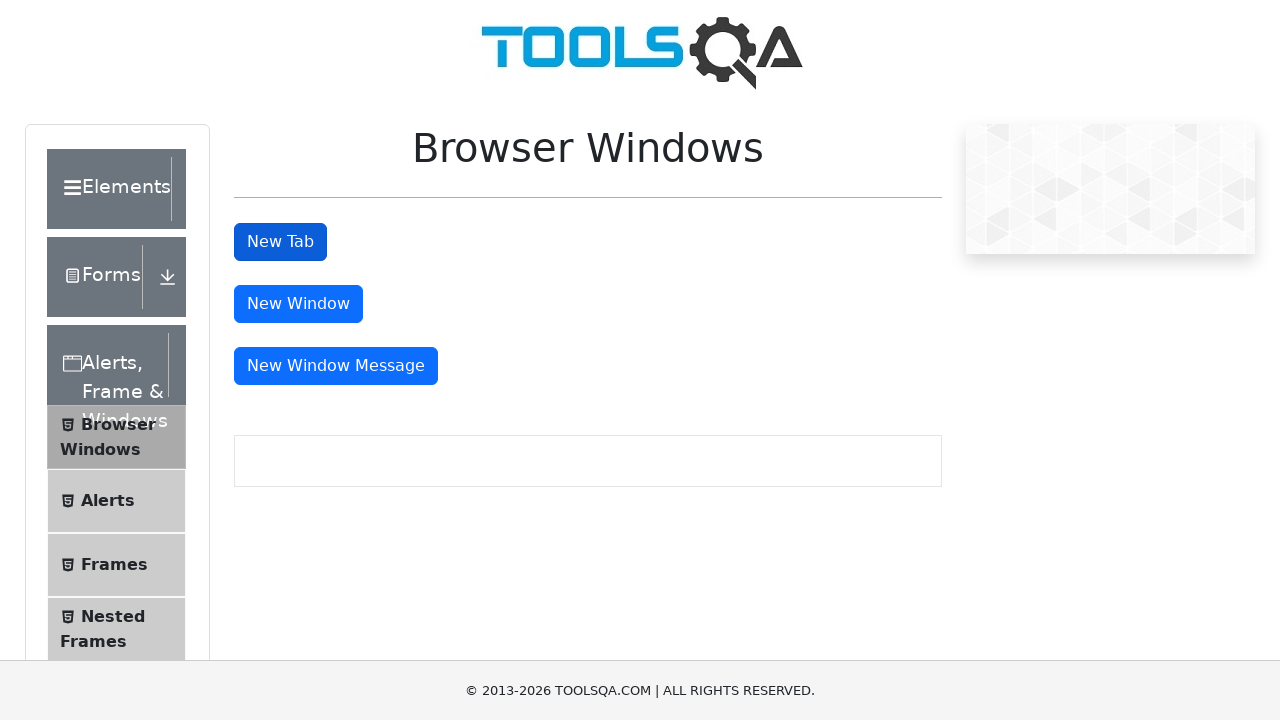

Retrieved text content from sample heading: 'This is a sample page'
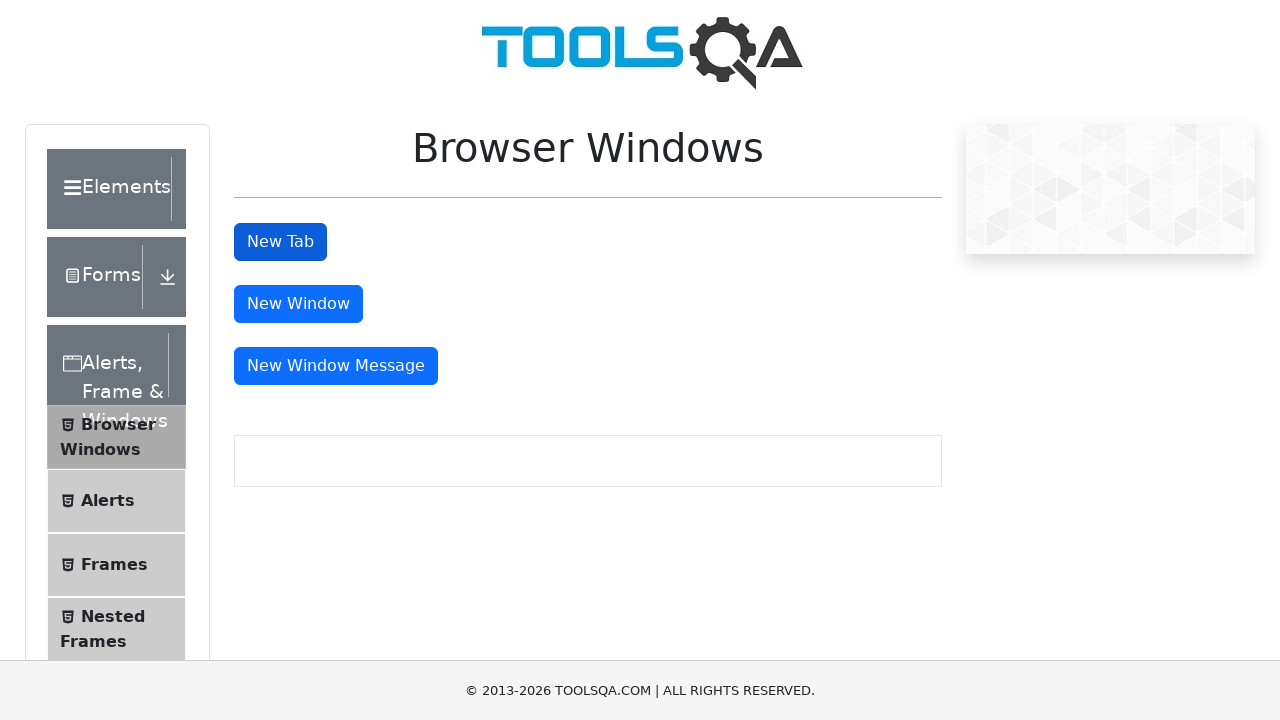

Closed the new tab
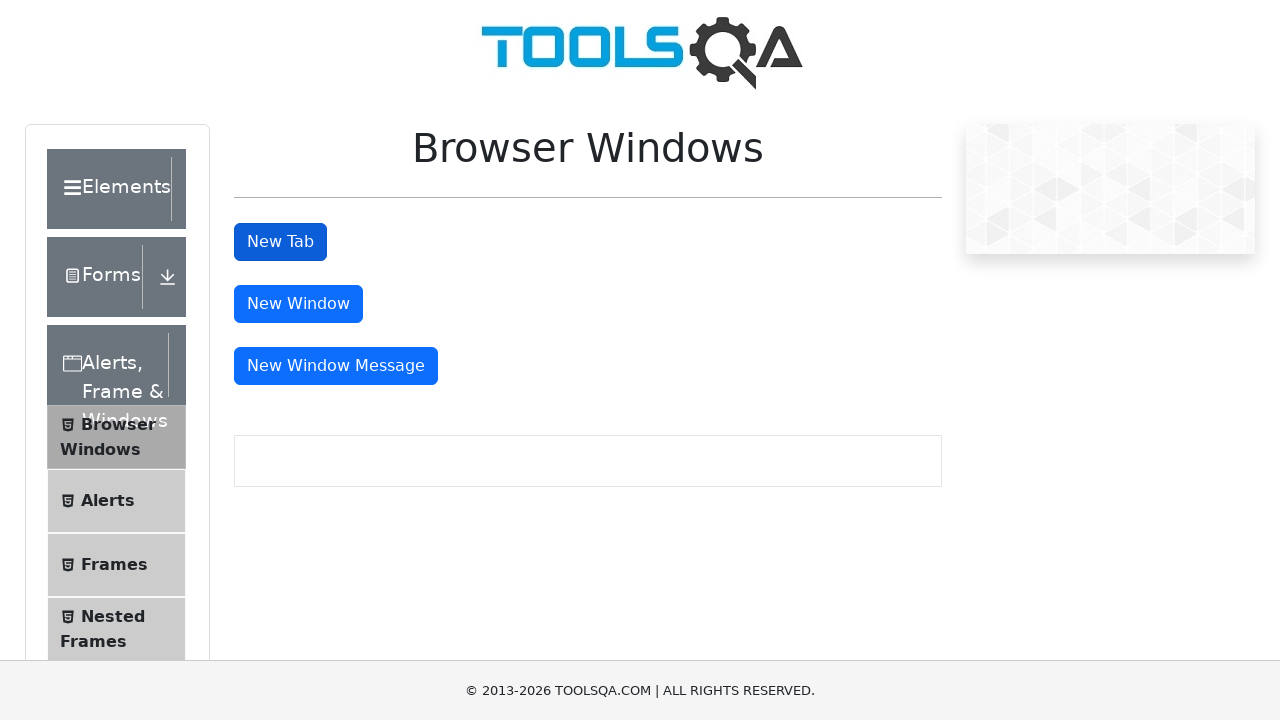

Clicked button to open new window at (298, 304) on #windowButton
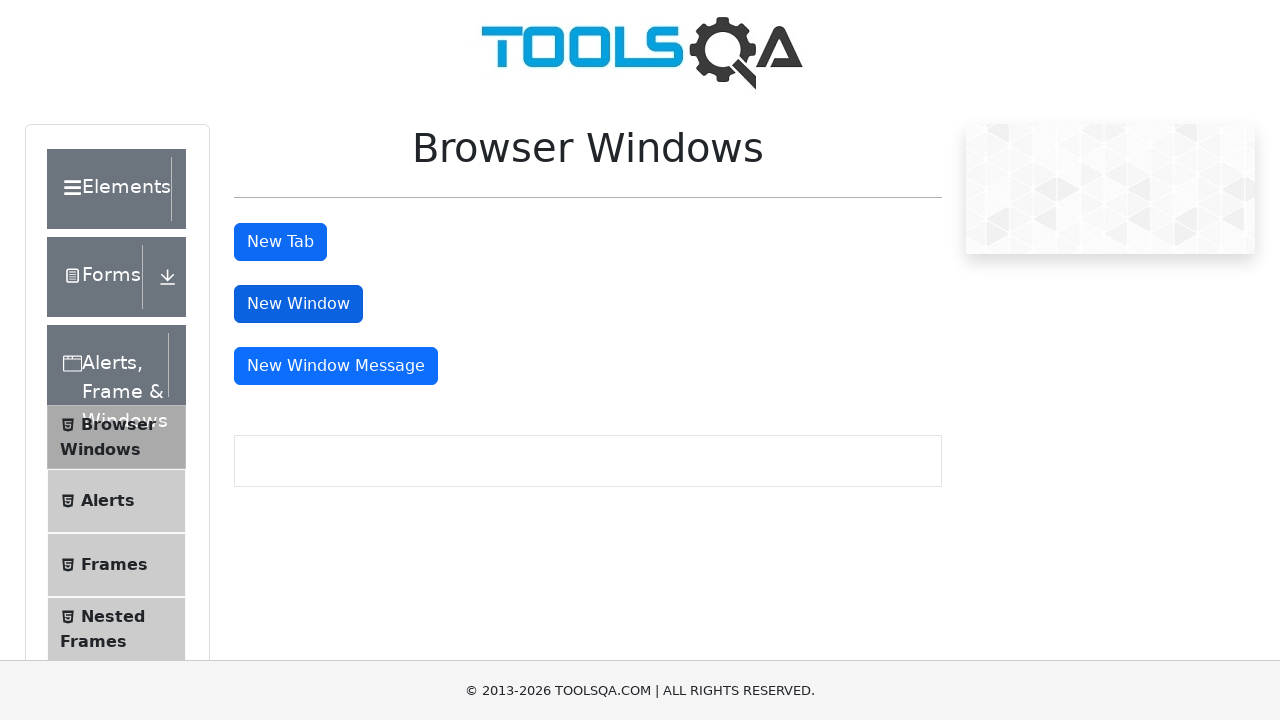

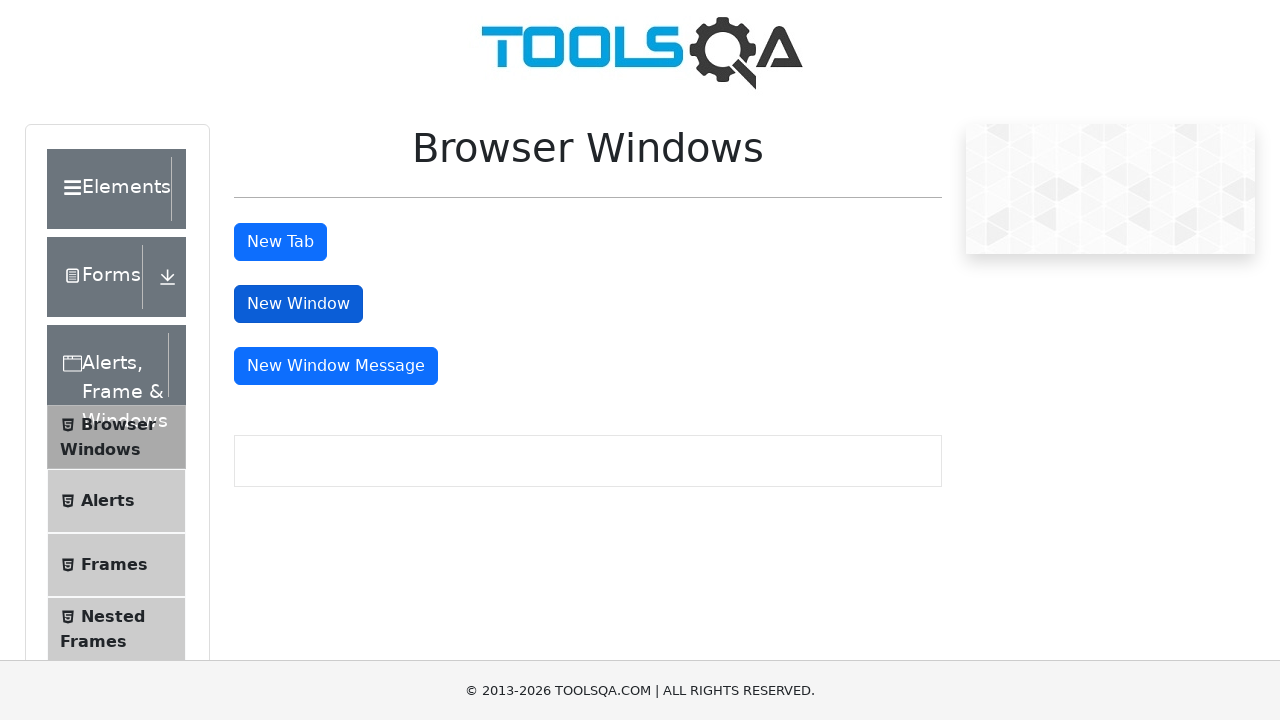